Tests a registration form by filling in required fields (first name, last name, and a third field) and submitting the form, then verifies successful registration by checking for a congratulations message.

Starting URL: http://suninjuly.github.io/registration1.html

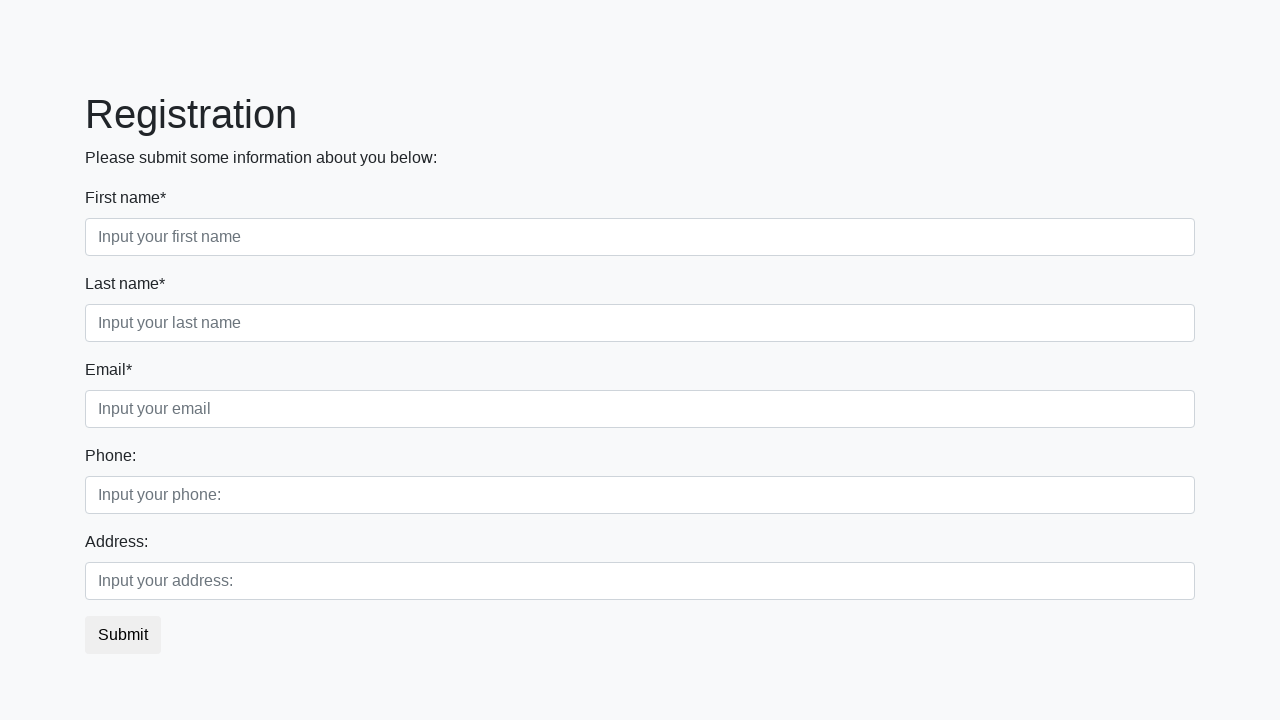

Filled first name field with 'Ivan' on input
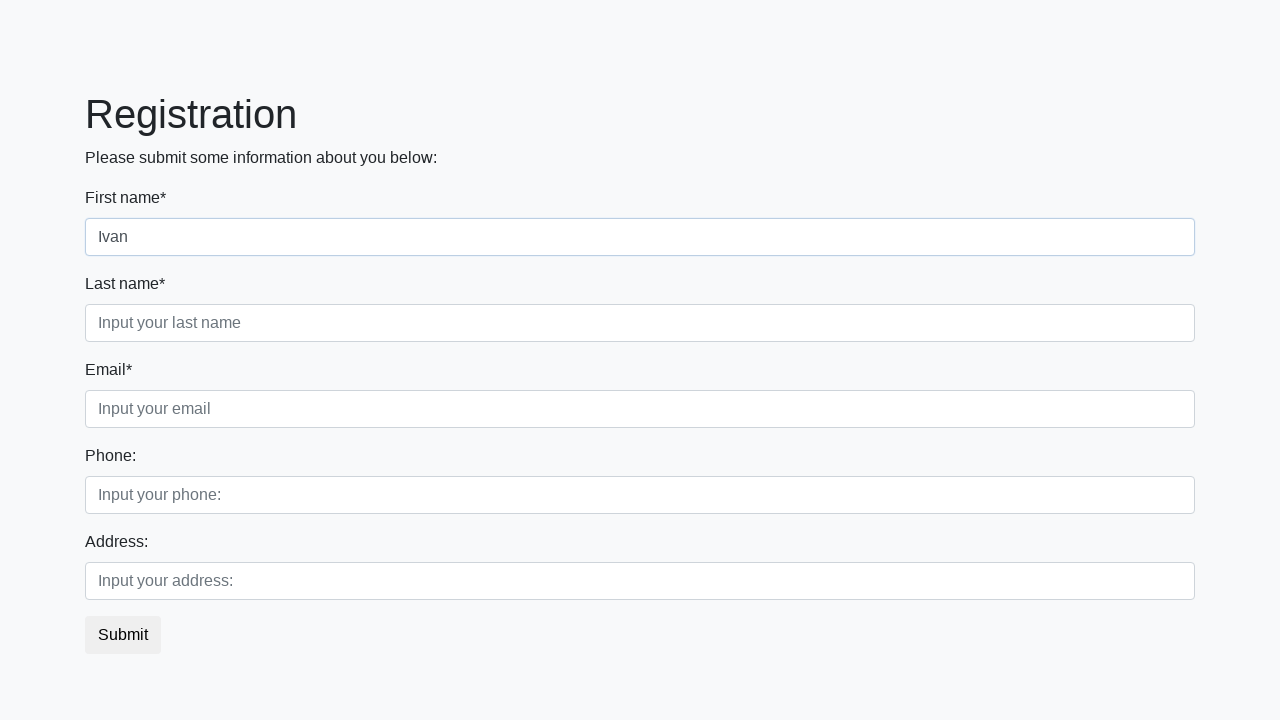

Filled last name field with 'Petrov' on div.first_block div.form-group.second_class input
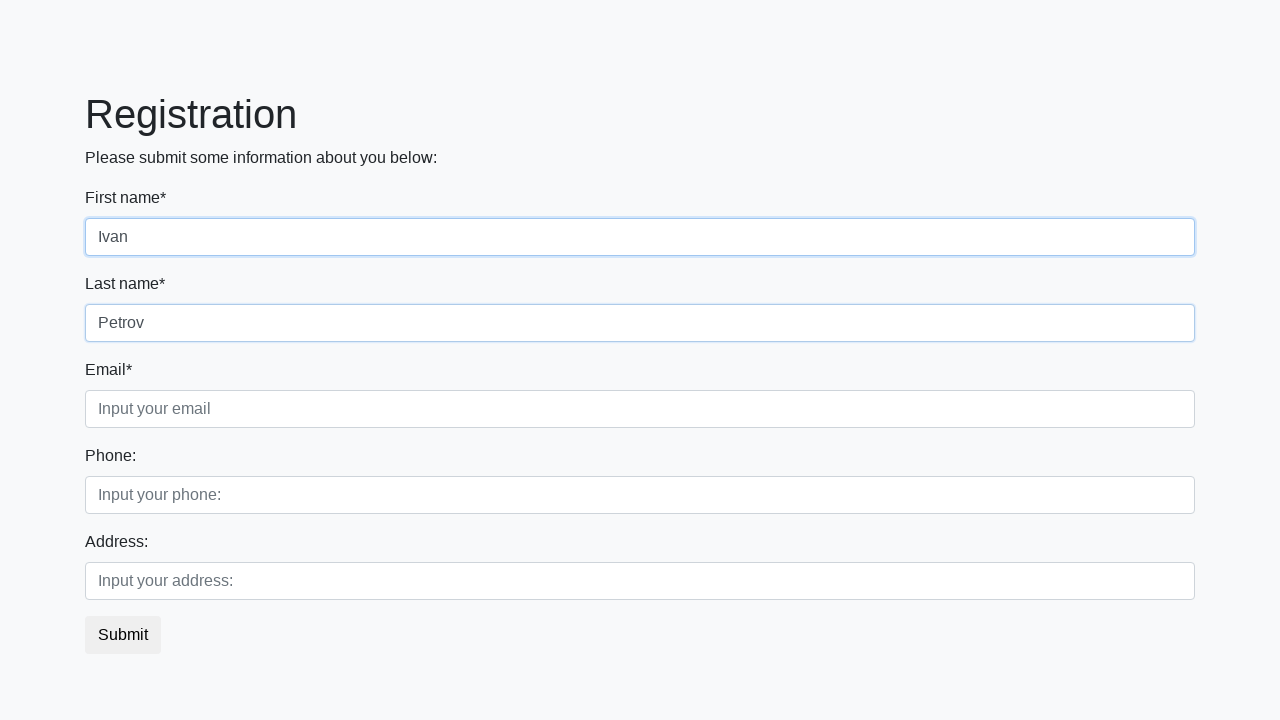

Filled third field with 'MylLo' on input.form-control.third
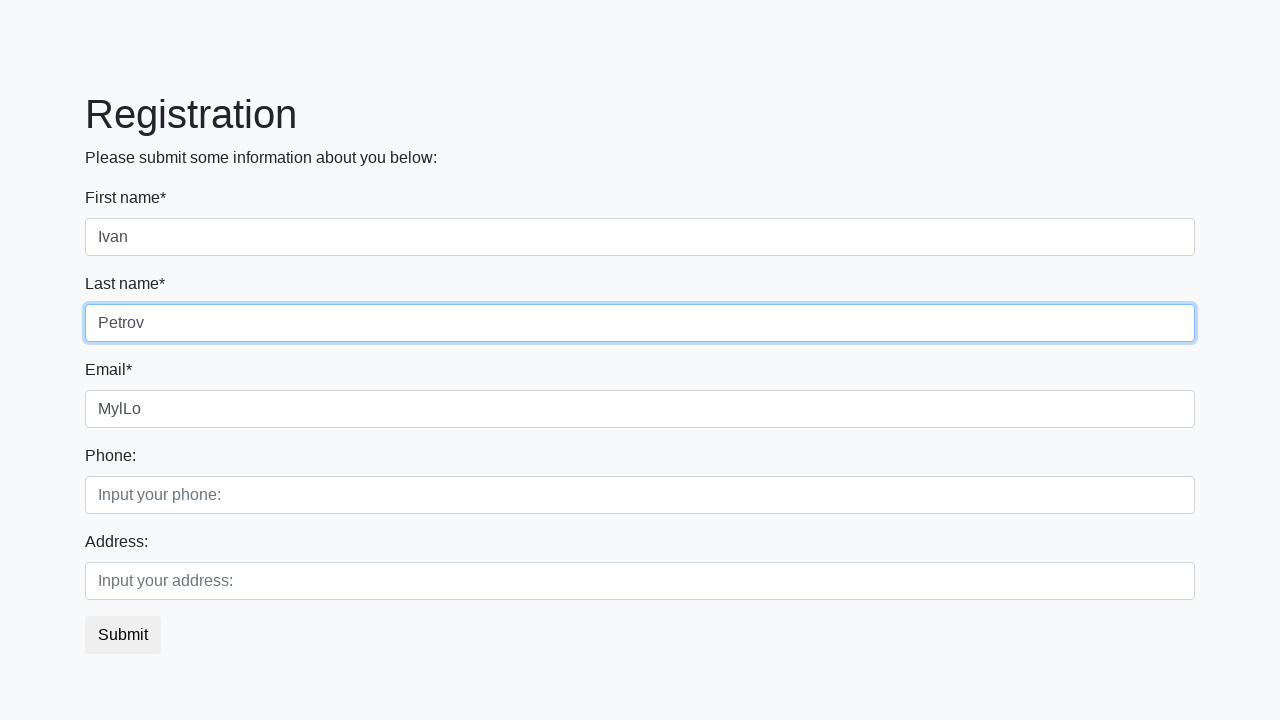

Clicked submit button to register at (123, 635) on button.btn
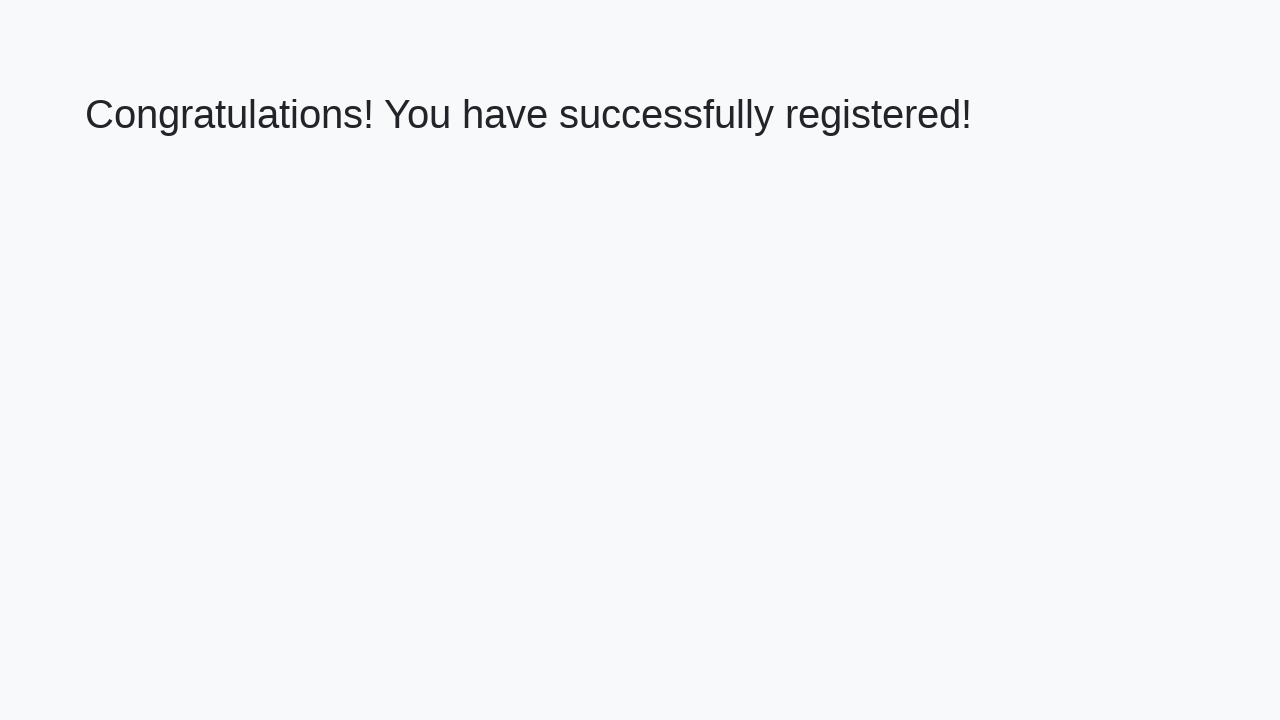

Success message (h1) appeared on page
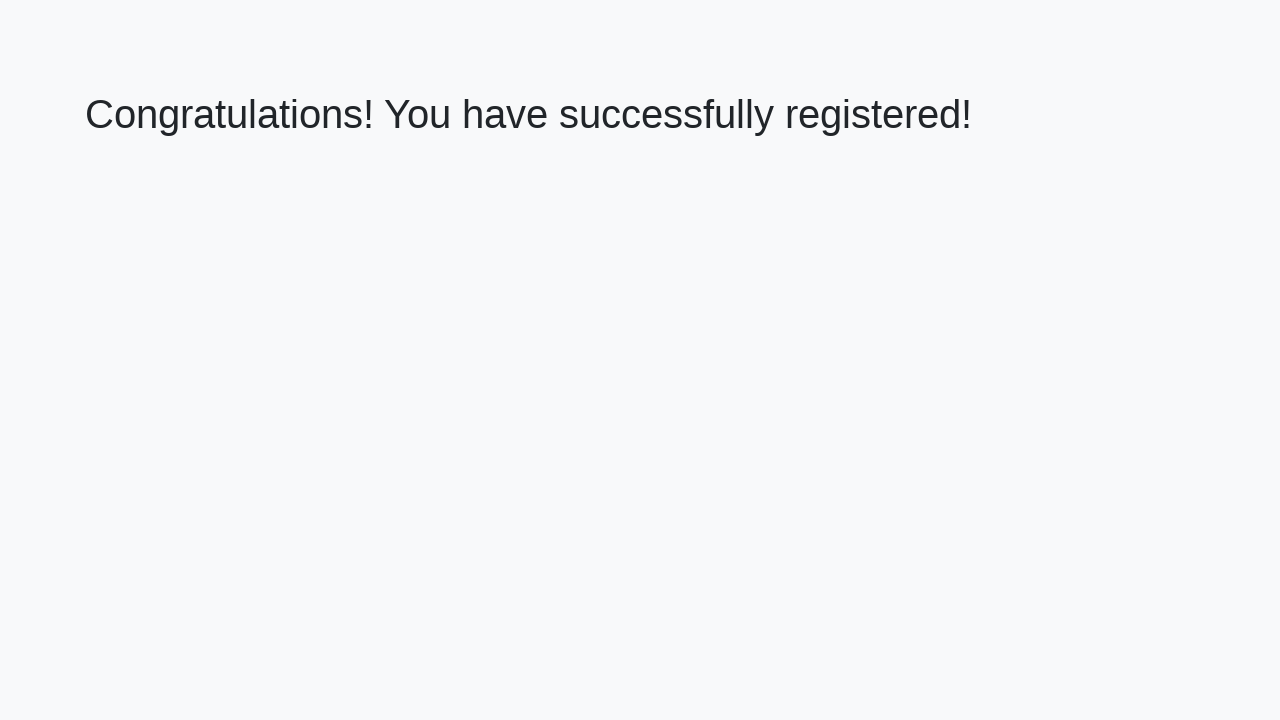

Verified congratulations message is displayed
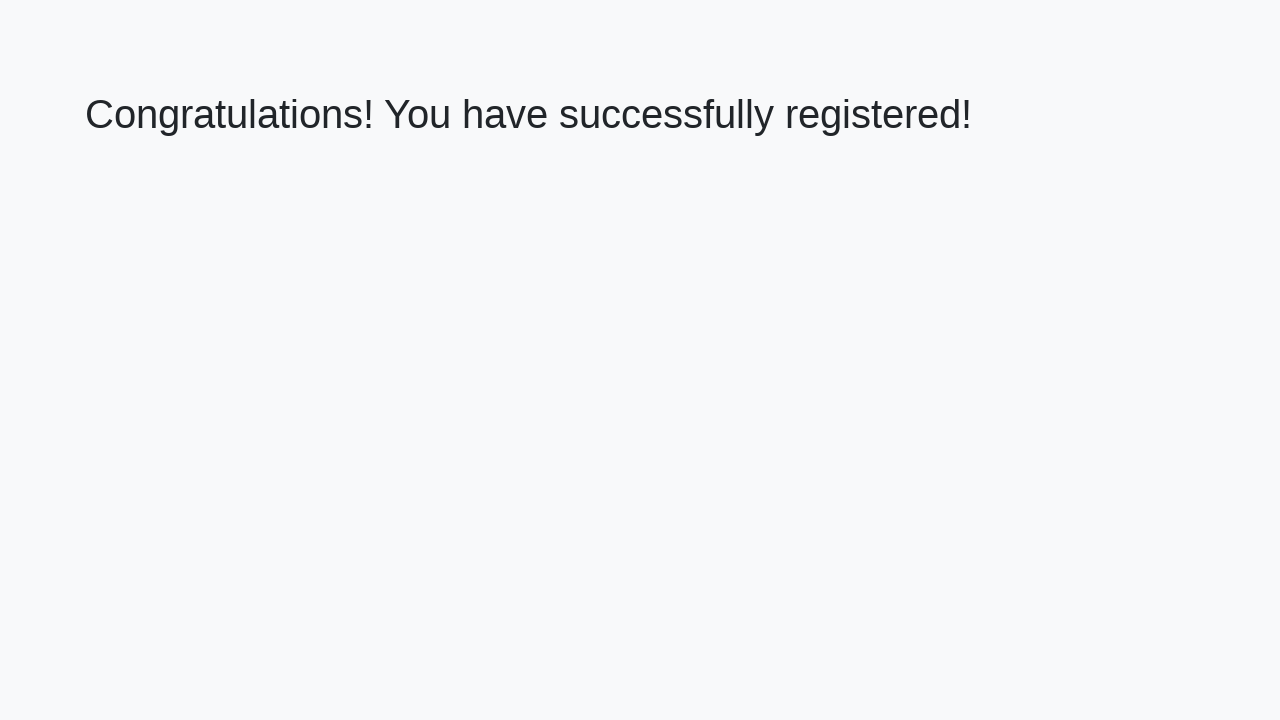

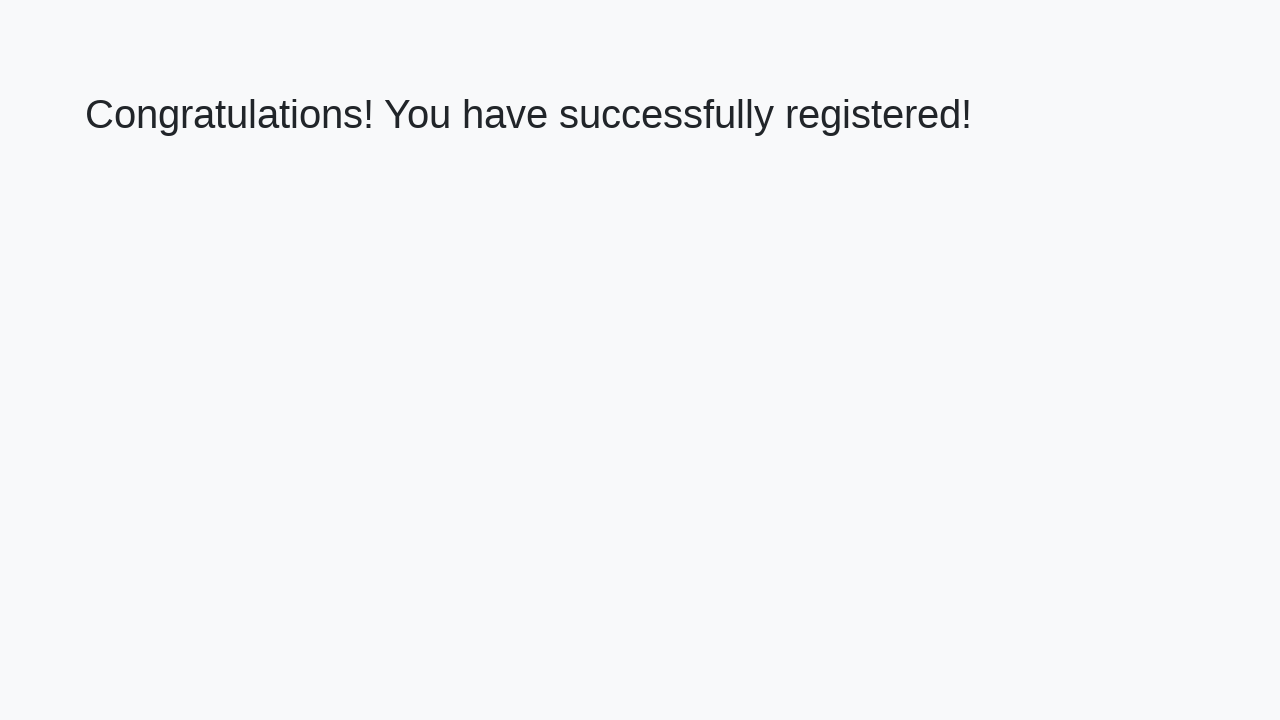